Tests keyboard interaction by holding Control key and clicking multiple items to perform multi-select on a jQuery UI selectable list

Starting URL: https://jqueryui.com/resources/demos/selectable/default.html

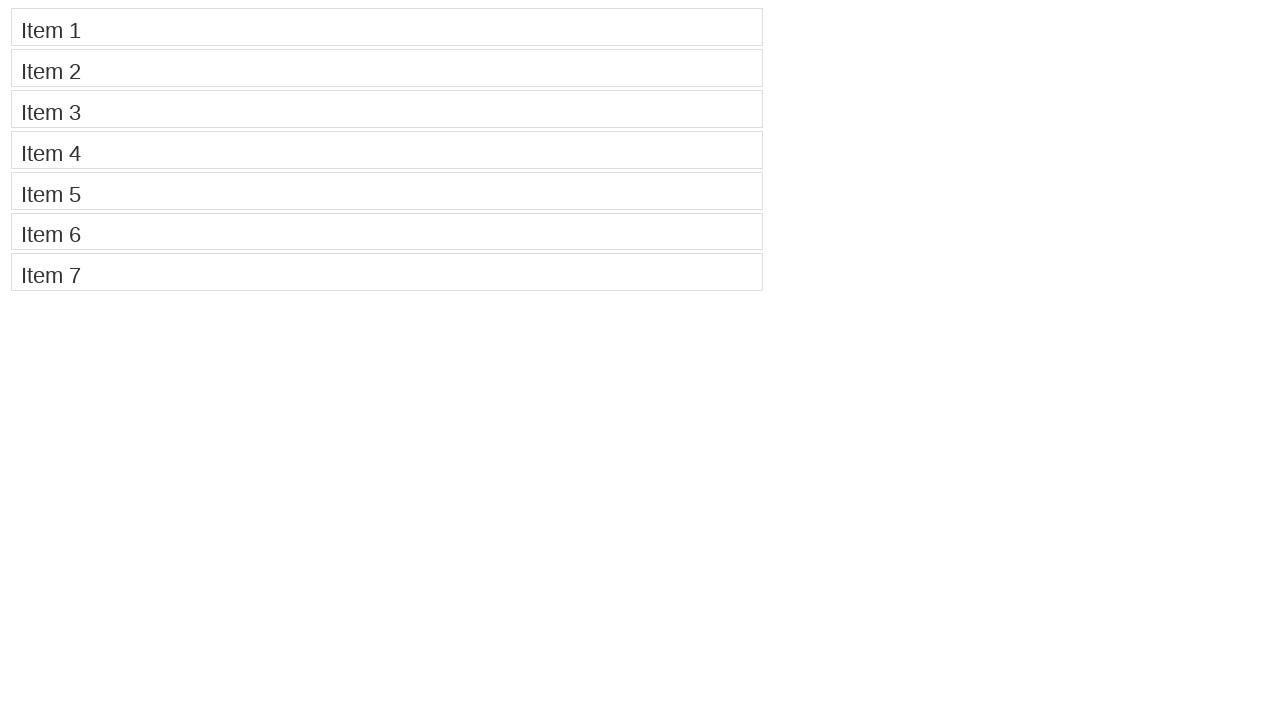

Clicked Item 1 while holding Control key to start multi-select at (387, 27) on //li[contains(.,'Item 1')]
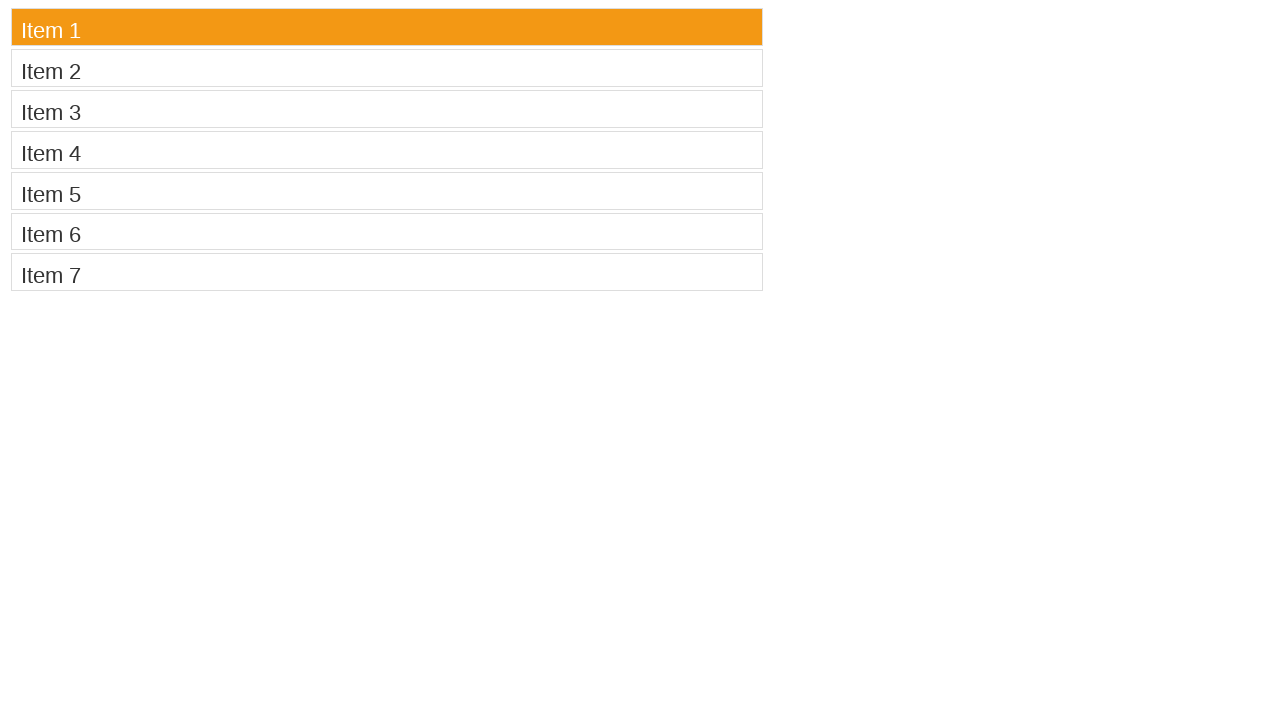

Clicked Item 3 while holding Control key to add to selection at (387, 109) on //li[contains(.,'Item 3')]
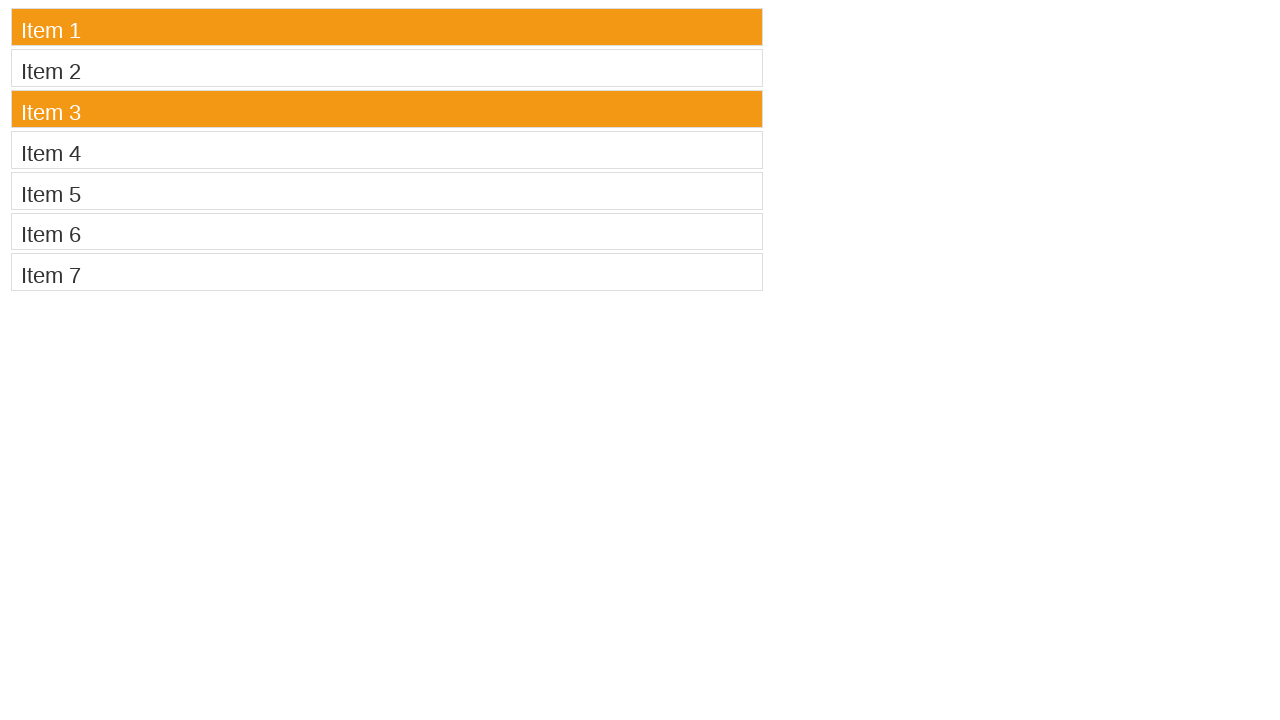

Clicked Item 5 while holding Control key to add to selection at (387, 191) on //li[contains(.,'Item 5')]
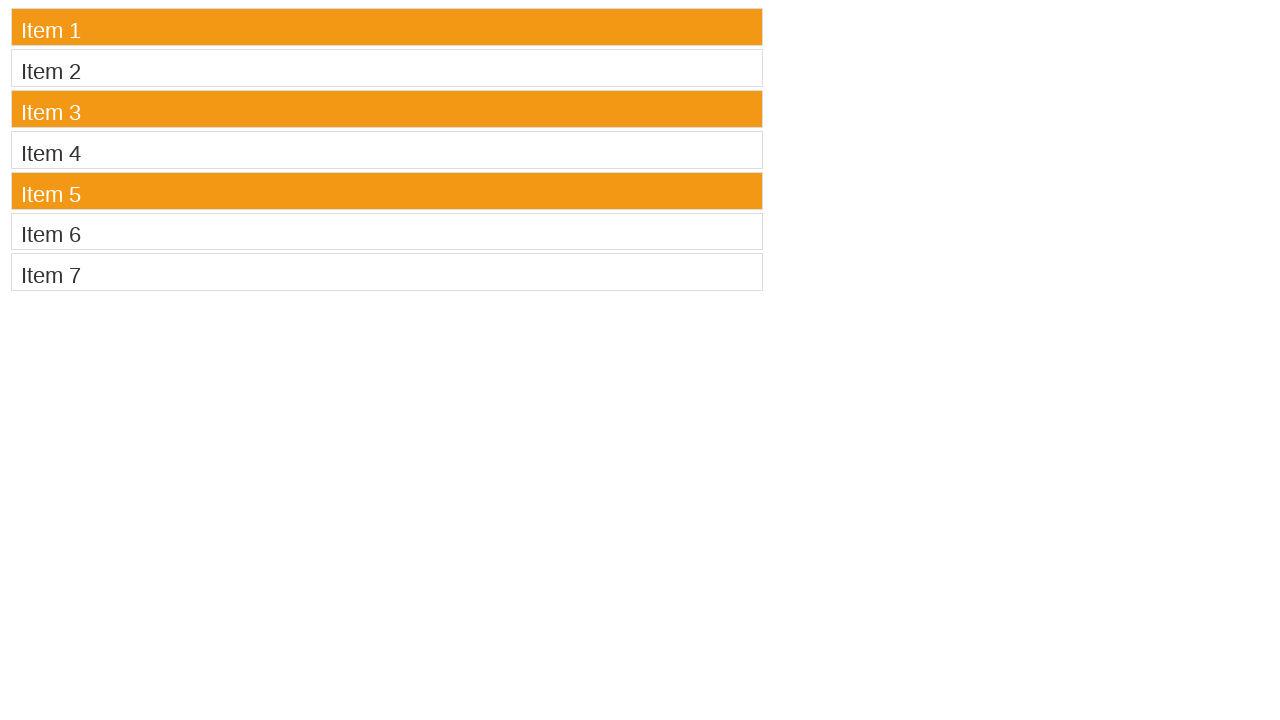

Clicked Item 7 while holding Control key to add to selection at (387, 272) on //li[contains(.,'Item 7')]
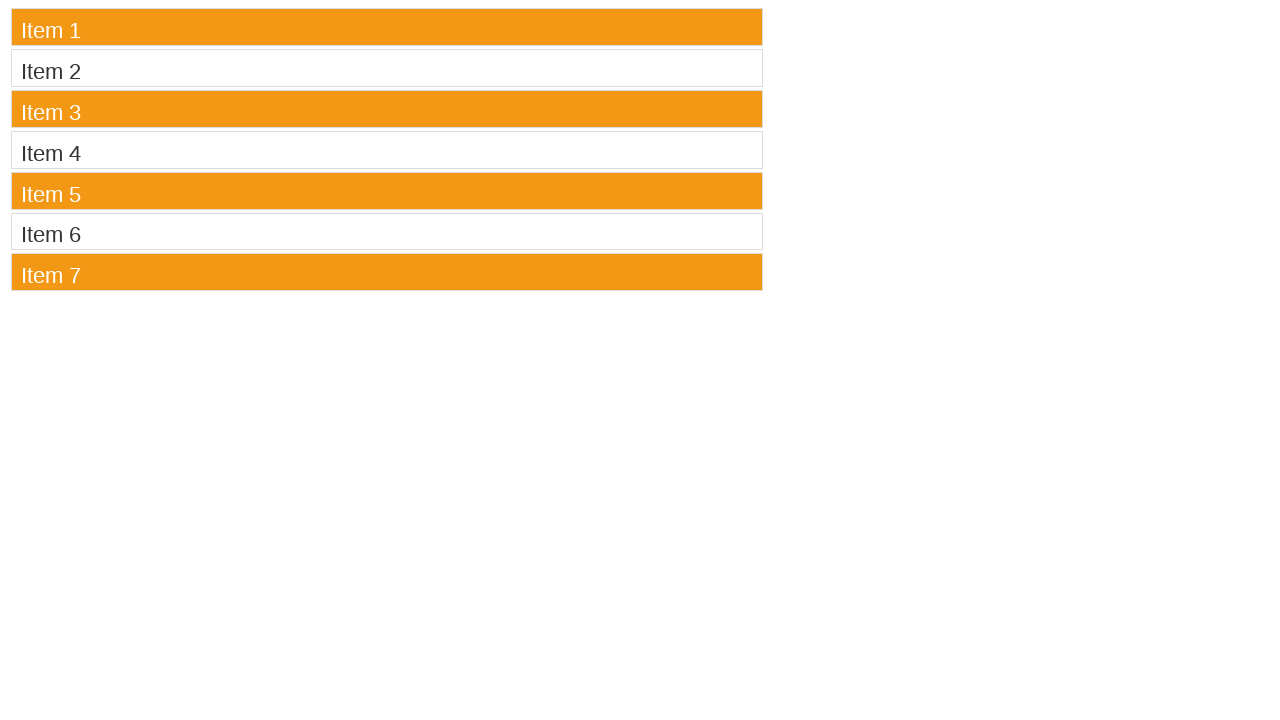

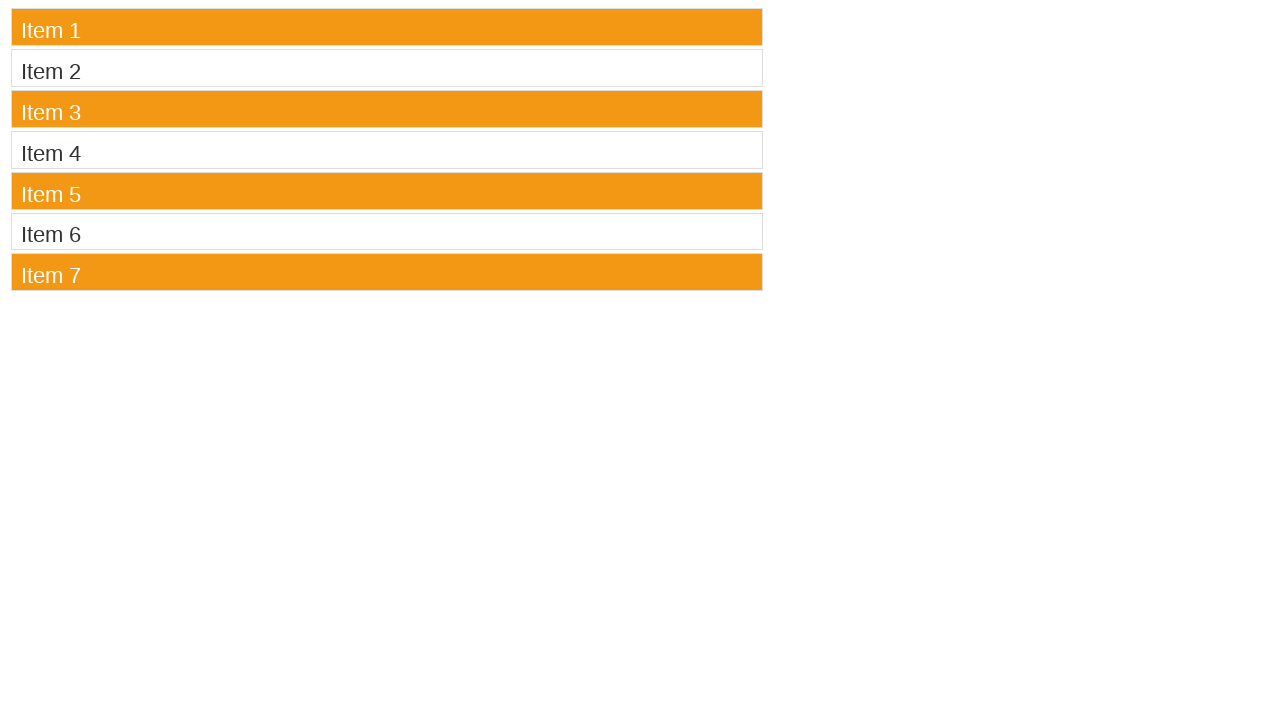